Tests a demo registration form by clicking through to the register page, filling in user details (username, email), selecting gender, interests, country, date of birth, filling bio, and submitting the form.

Starting URL: https://material.playwrightvn.com/

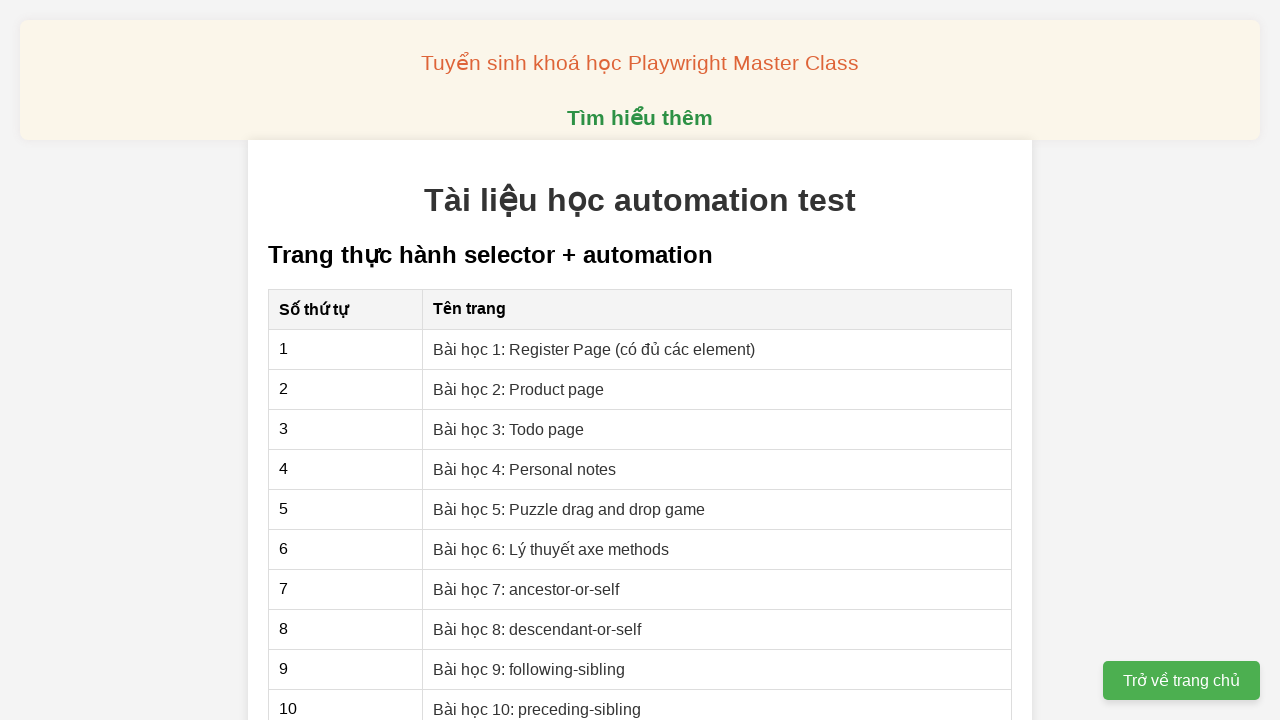

Clicked on 'Bài học 1: Register Page' link to navigate to registration page at (594, 349) on xpath=//a[contains(text(), "Bài học 1: Register Page")]
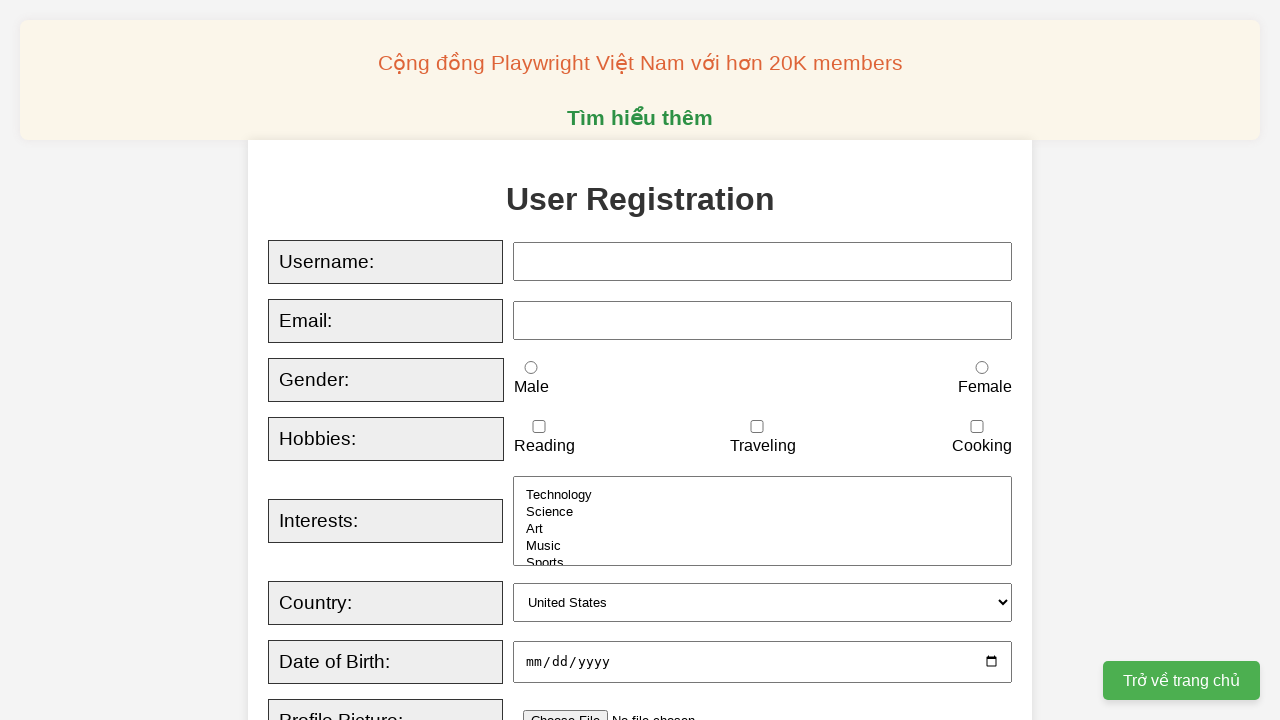

Filled username field with 'Nguyen Ha Khoa' on xpath=//input[@id="username"]
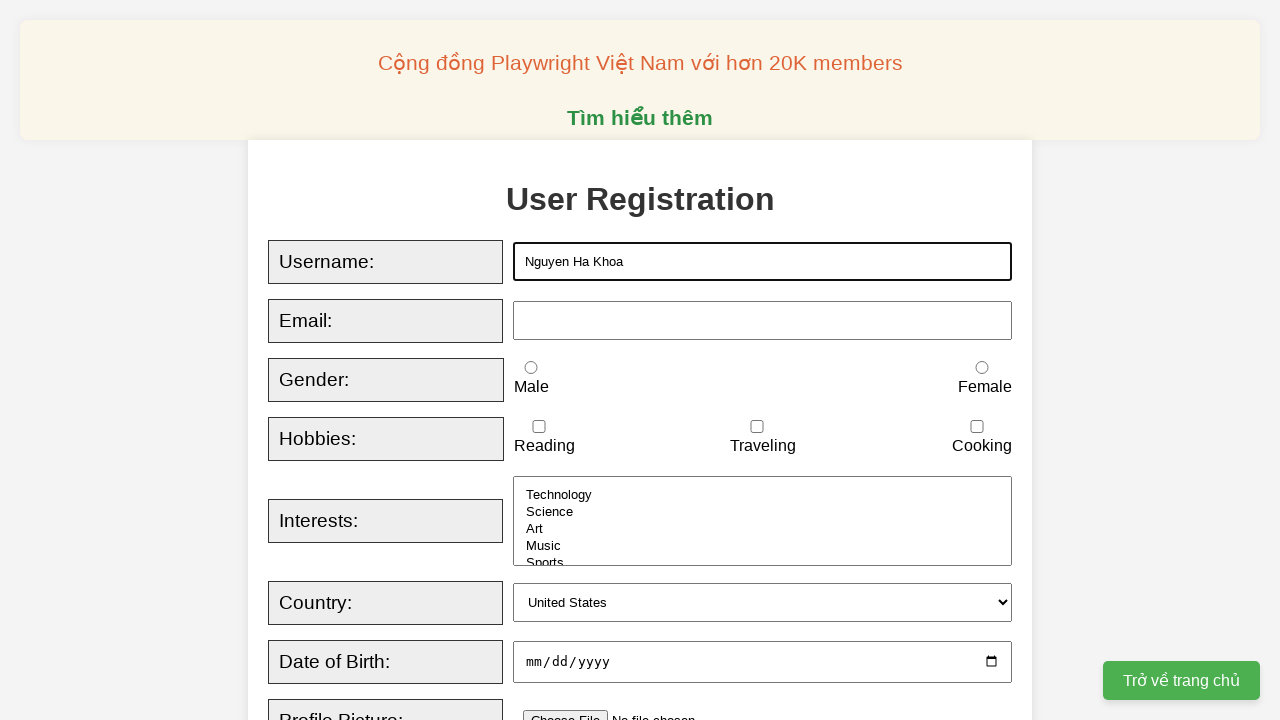

Filled email field with 'testuser2024@example.com' using sequential key presses
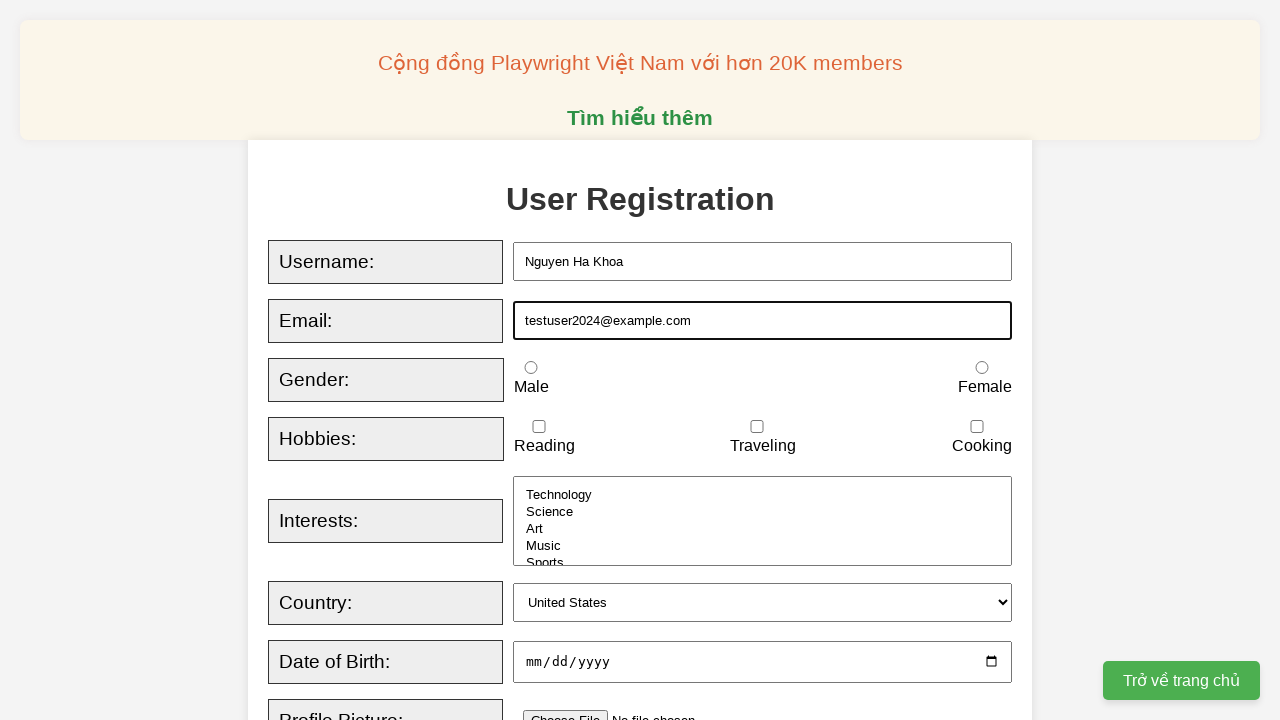

Selected 'Male' gender radio button at (531, 368) on xpath=//input[@id="male"]
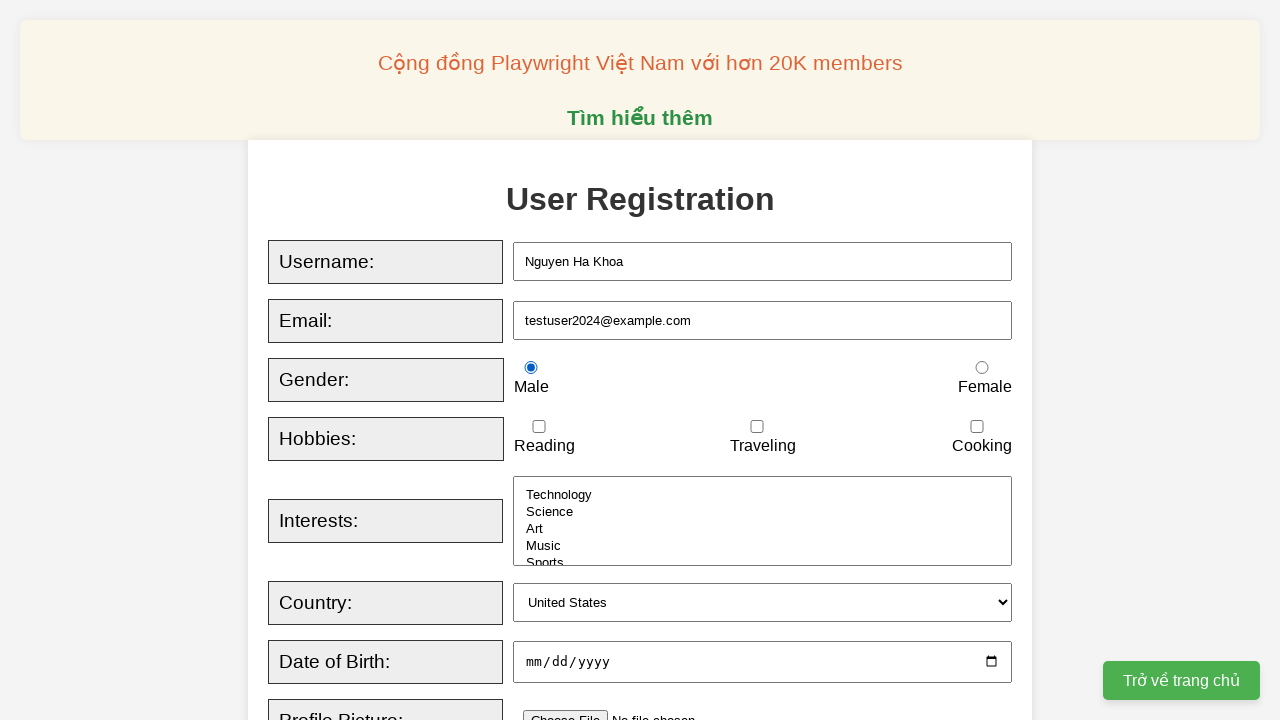

Checked 'Reading' interest checkbox at (539, 427) on xpath=//input[@id="reading"]
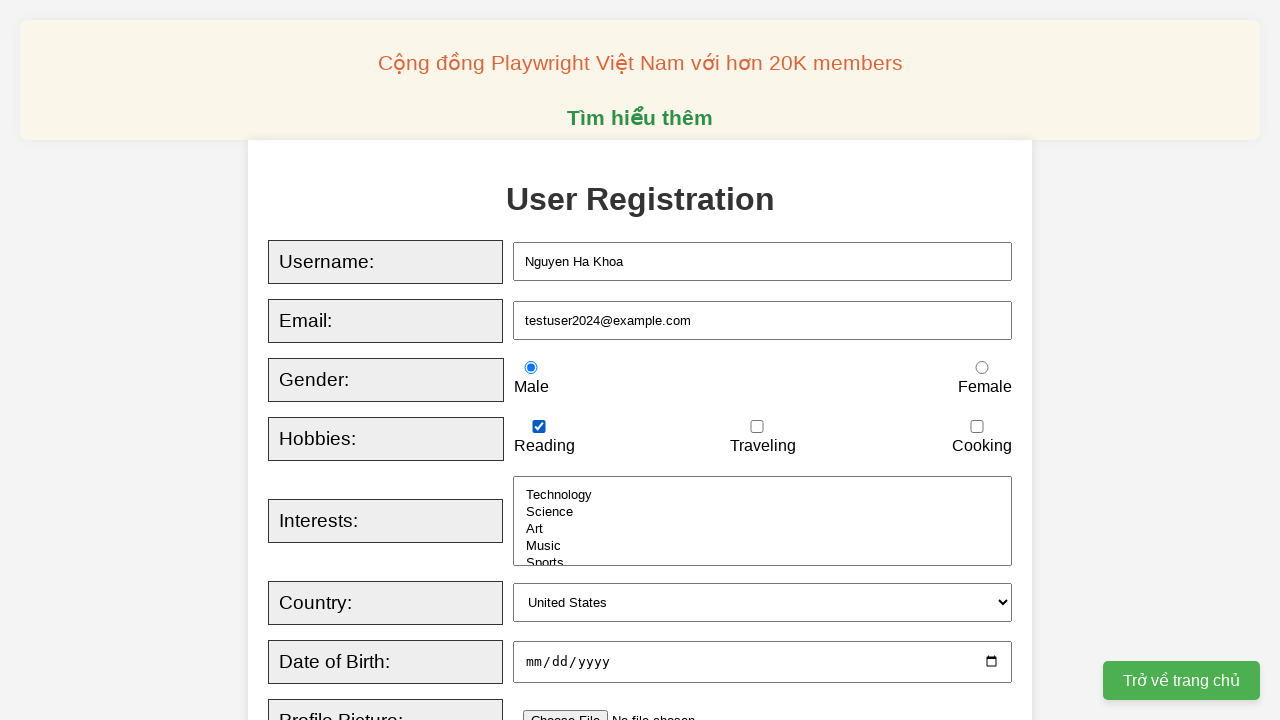

Selected 'Sports' from interests dropdown on xpath=//label[@for="interests"]
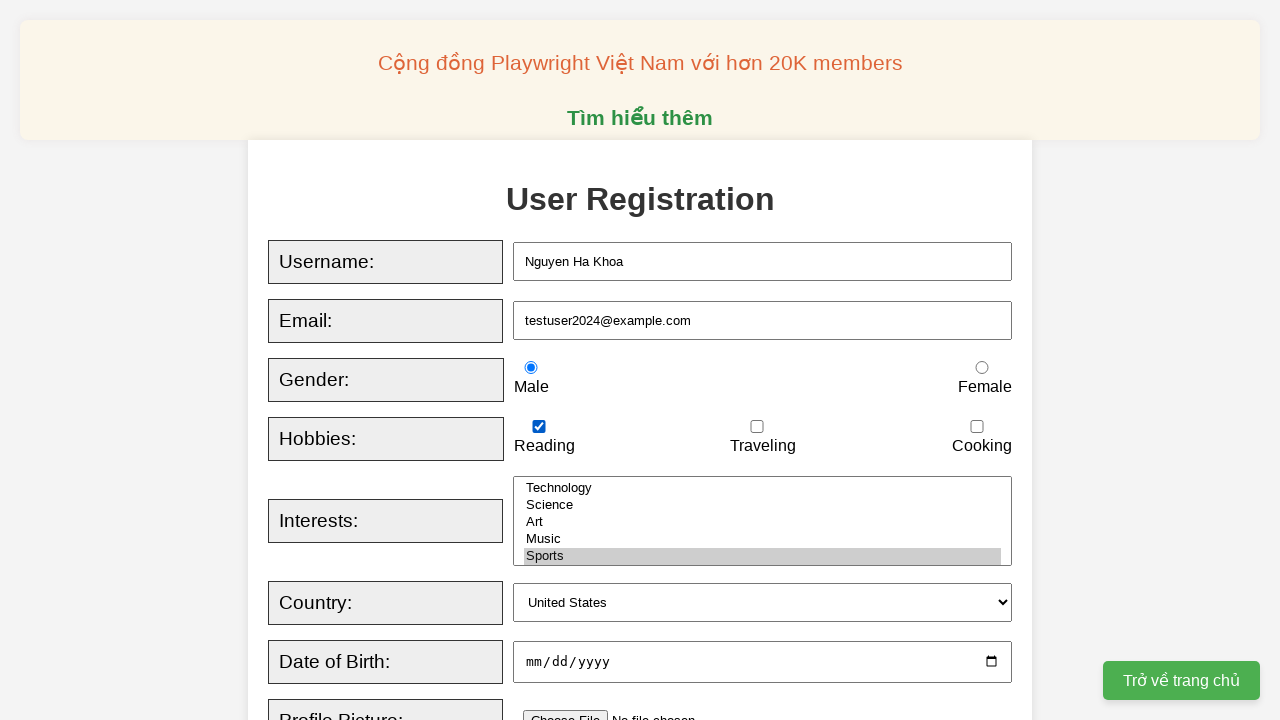

Selected 'Australia' from country dropdown on xpath=//label[@for="country"]
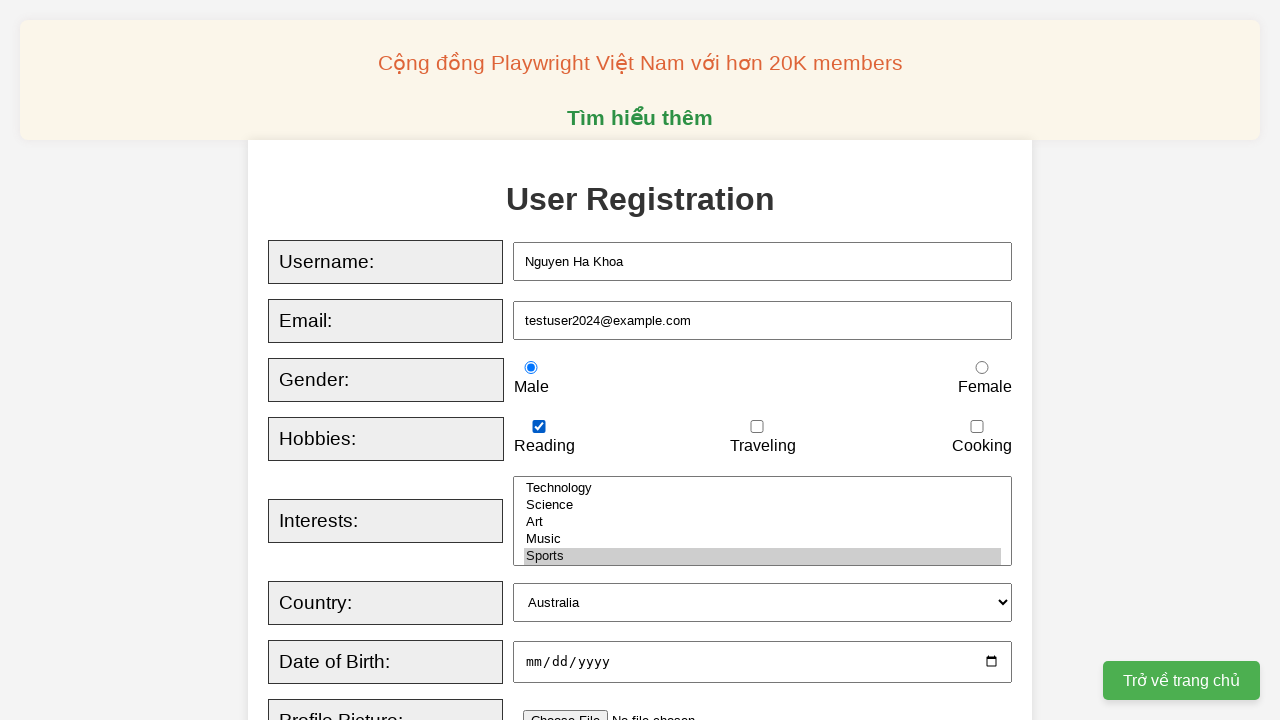

Clicked on date of birth field at (763, 662) on xpath=//input[@id="dob"]
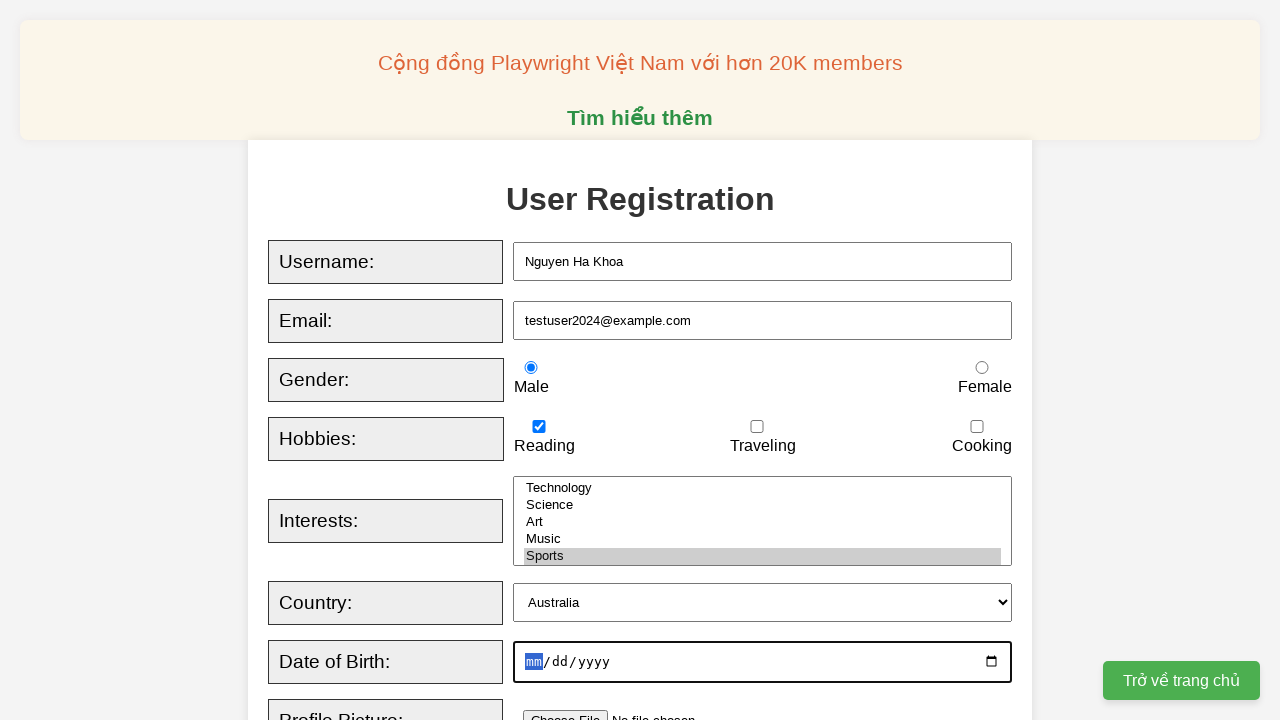

Filled bio textarea with 'K14 Playwright member' on xpath=//label[@for="bio"]
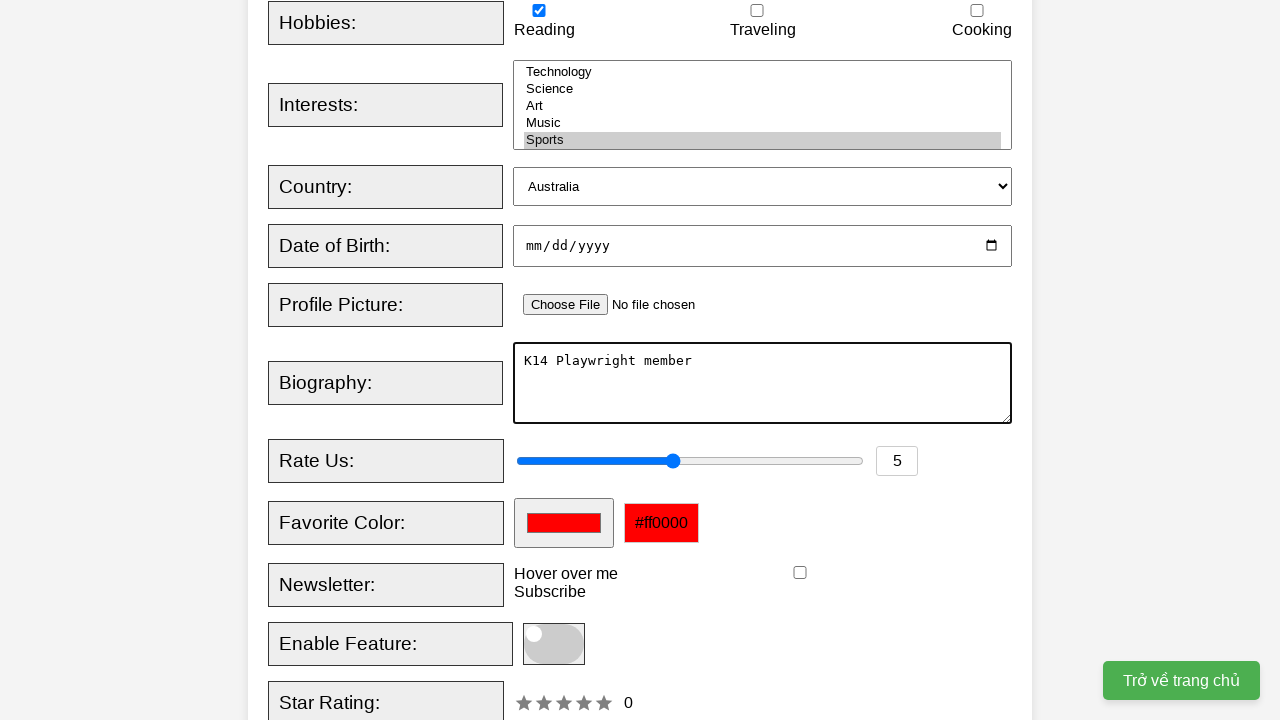

Clicked submit button to register at (528, 360) on xpath=//button[@type="submit"]
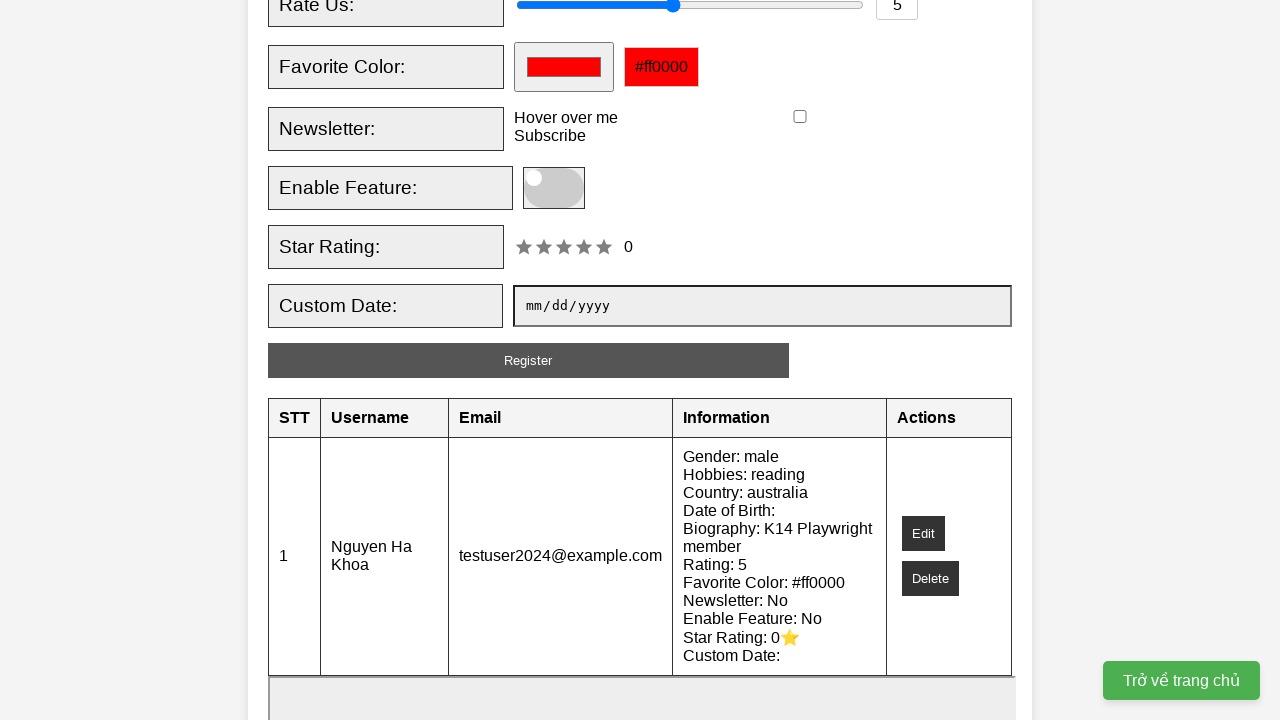

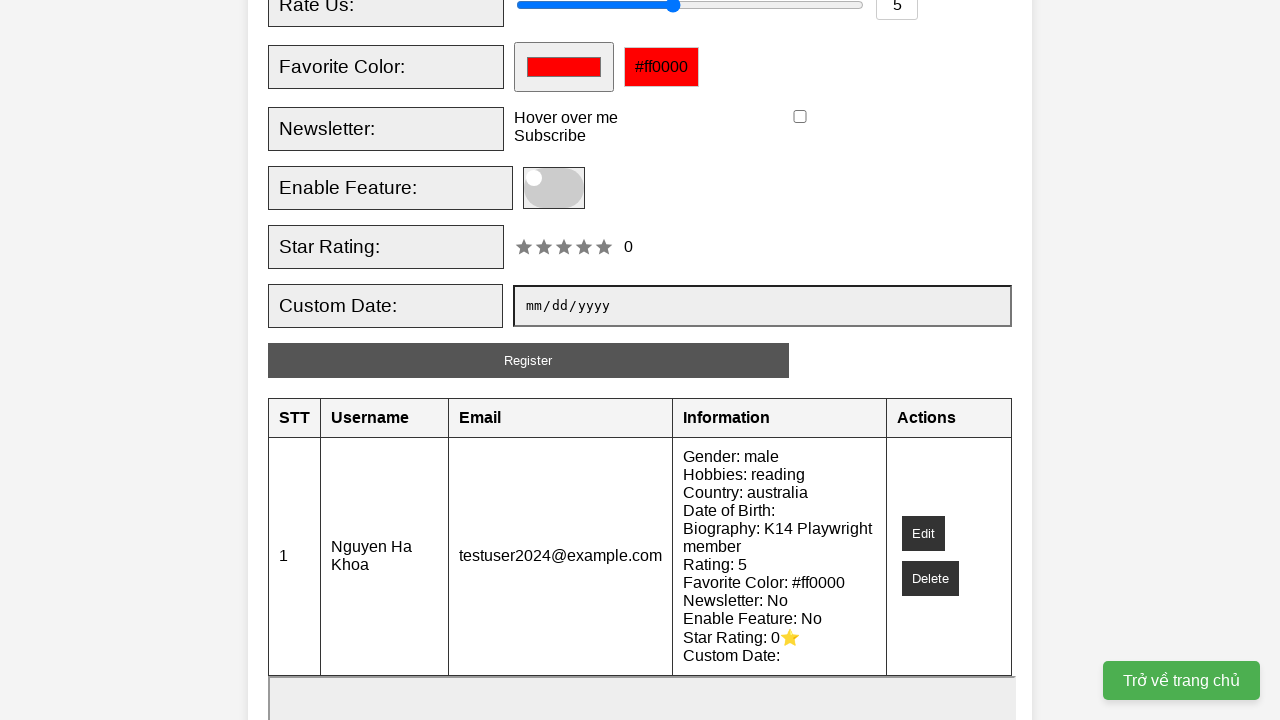